Navigates to a demo page and verifies whether a dropdown element supports multiple selection or single selection

Starting URL: https://www.globalsqa.com/demo-site/select-dropdown-menu/

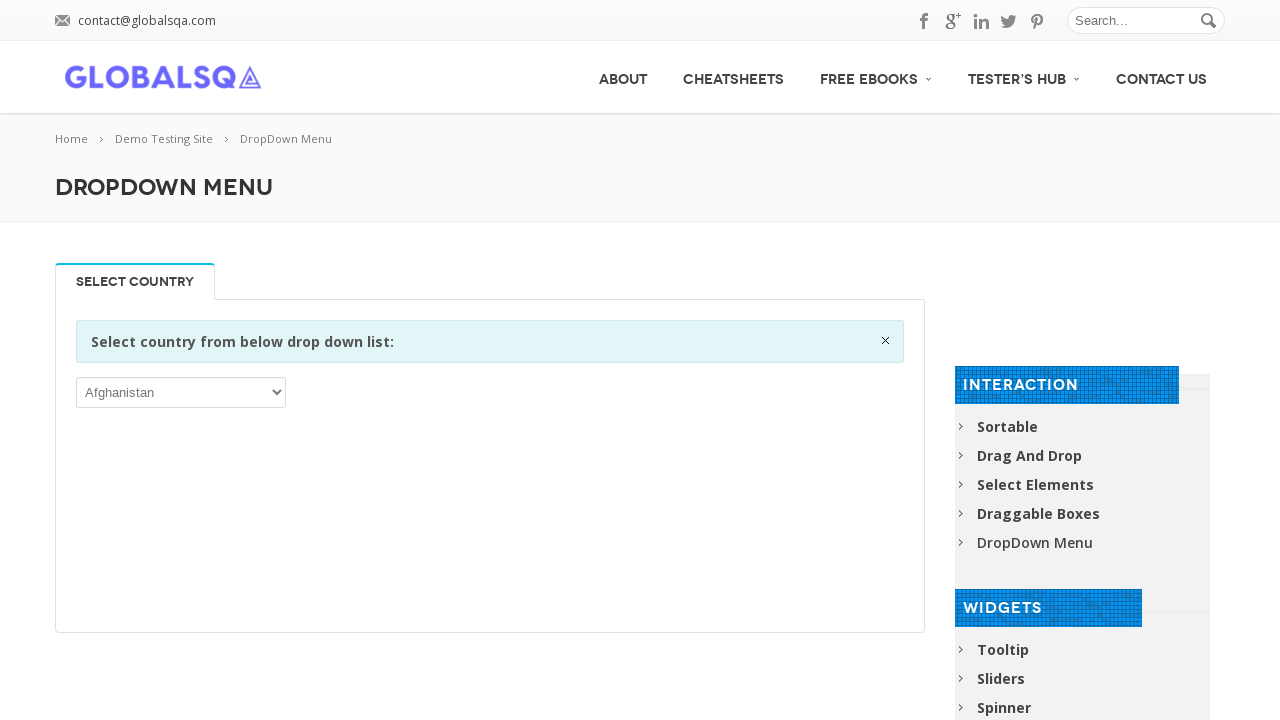

Navigated to dropdown menu demo page
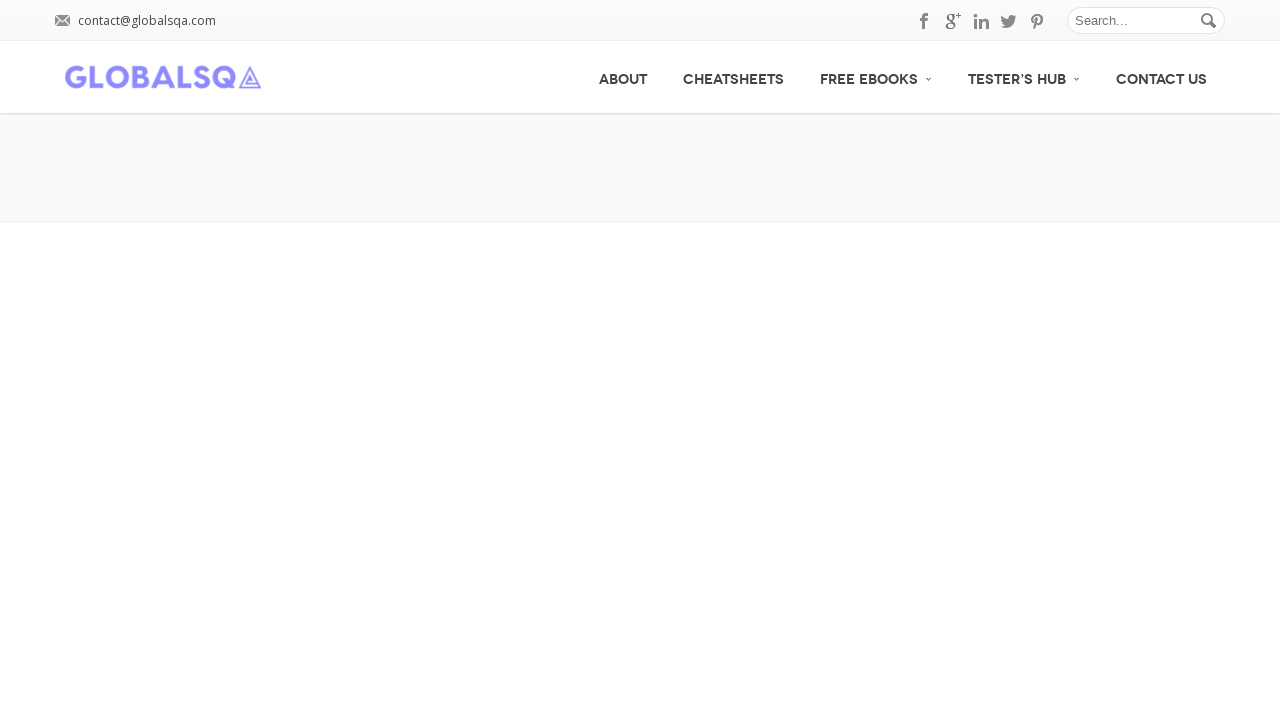

Located dropdown element on page
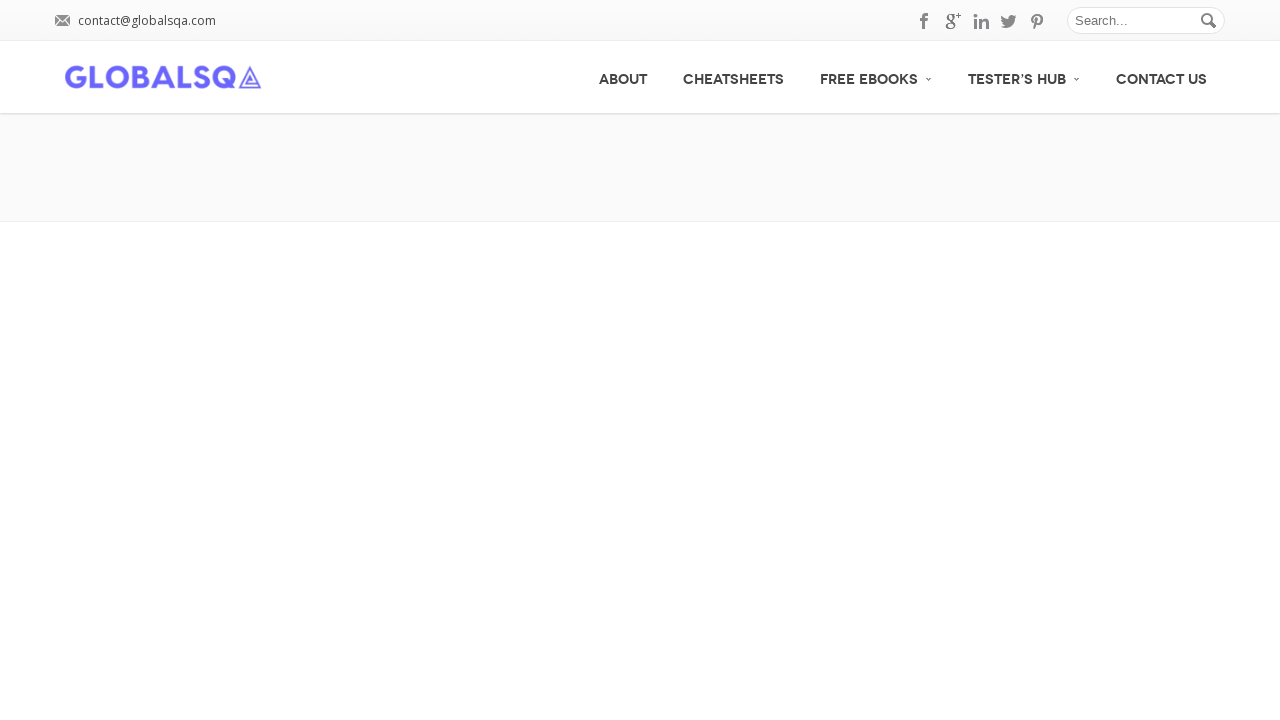

Evaluated dropdown element to check multiple selection support
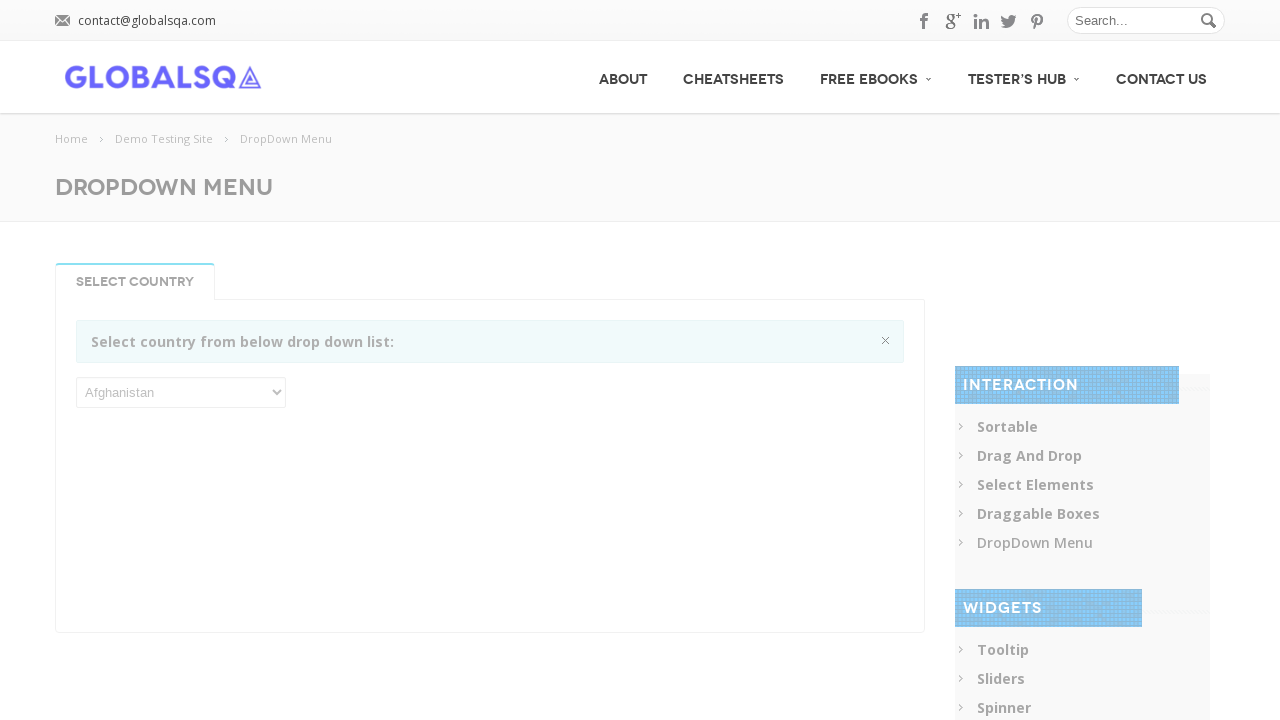

Dropdown supports only single selection
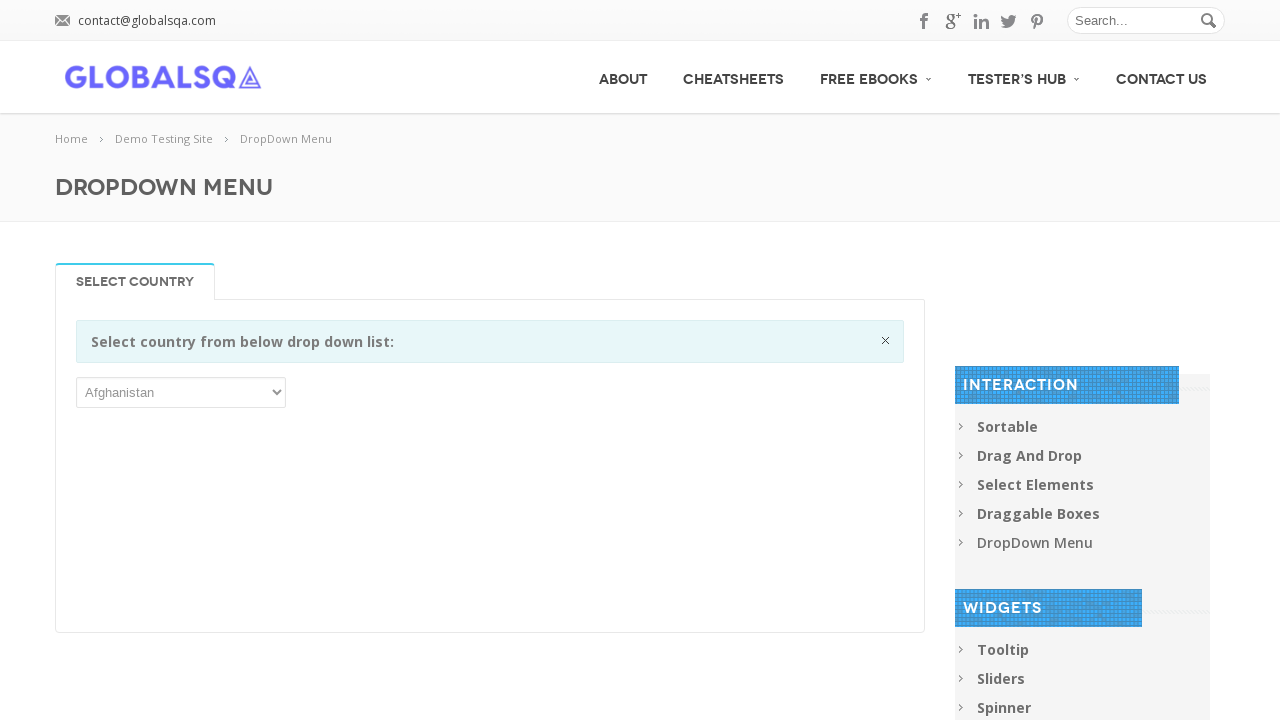

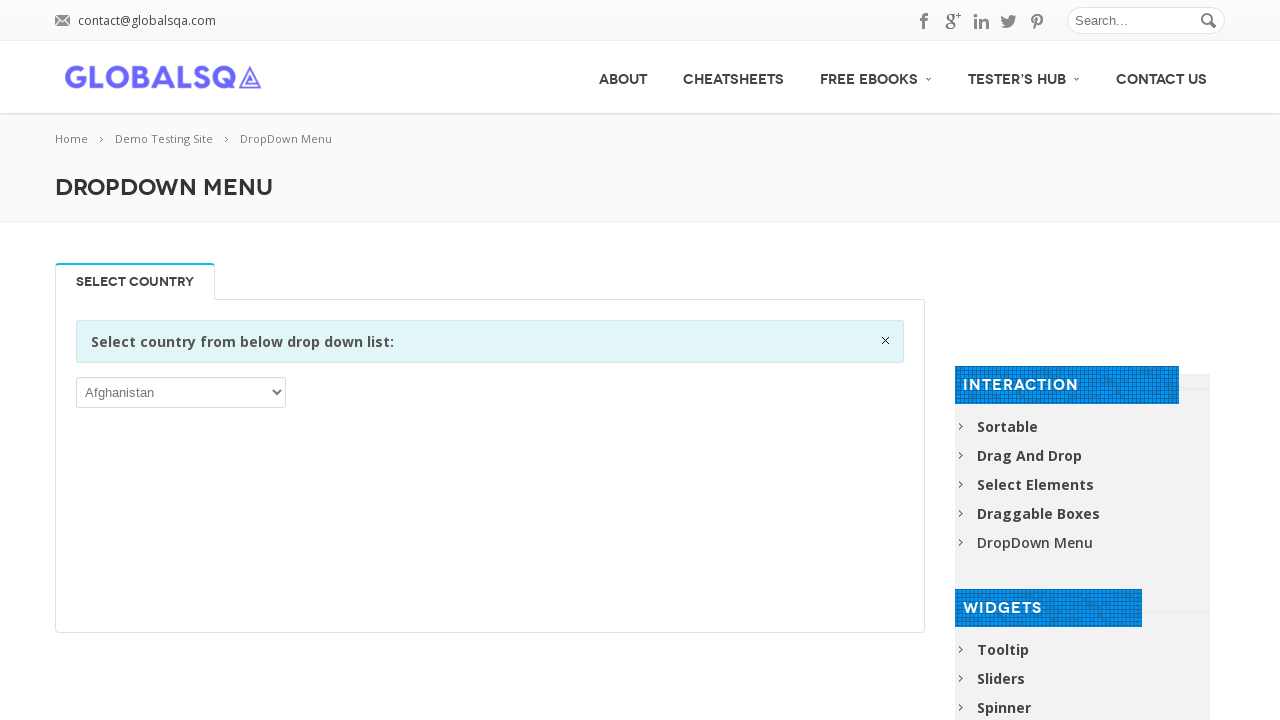